Tests calculator clear button resets display to "00.00"

Starting URL: http://mhunterak.github.io/calc.html

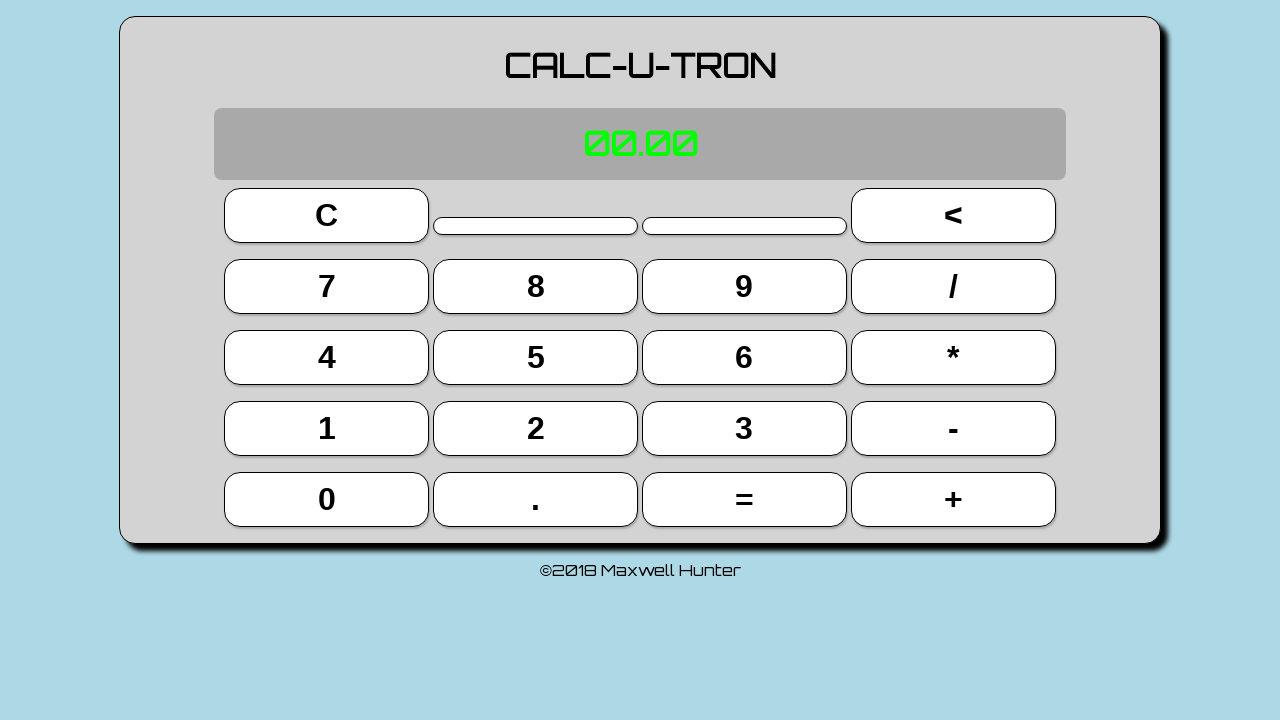

Located button 5 (index 9)
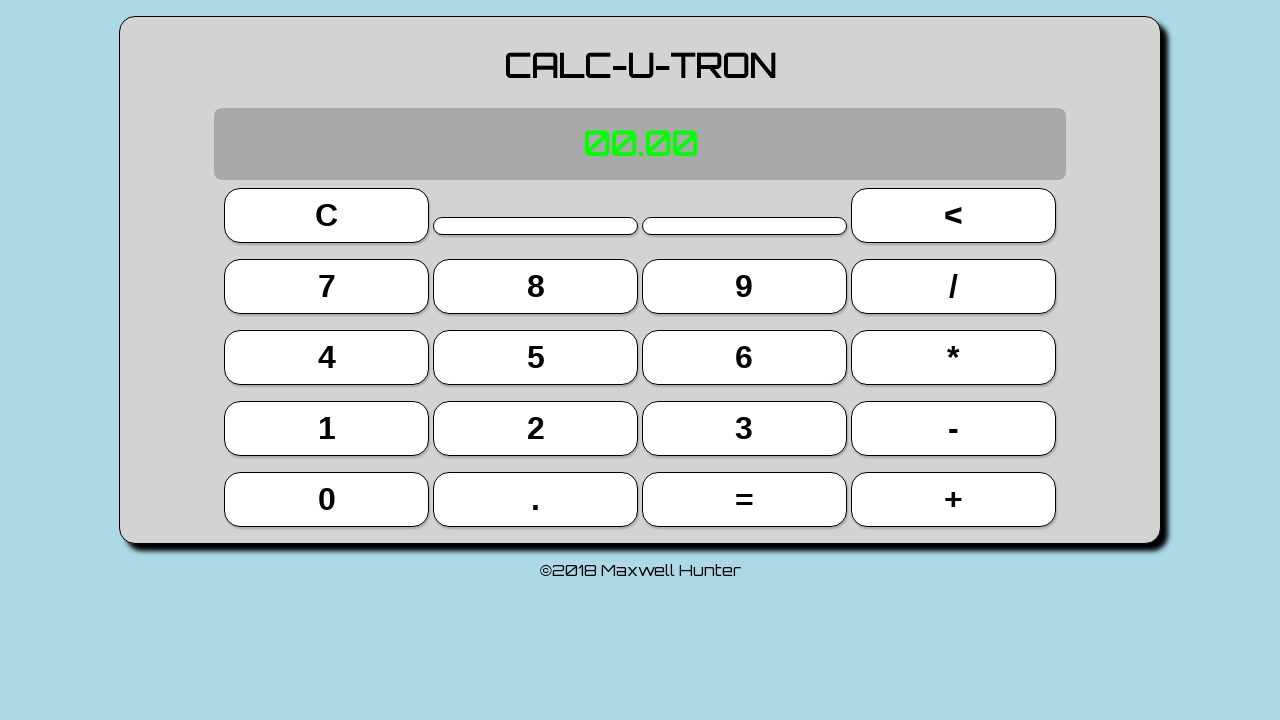

Located button 7 (index 4)
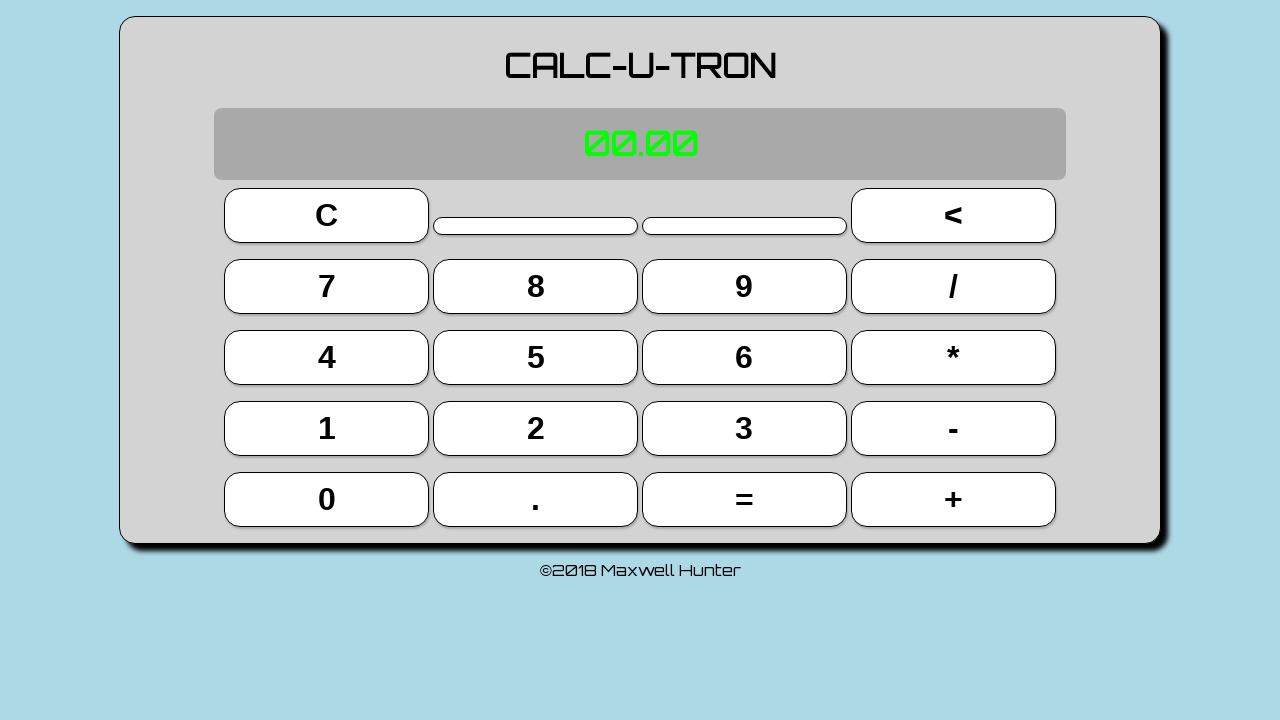

Located plus button (index 19)
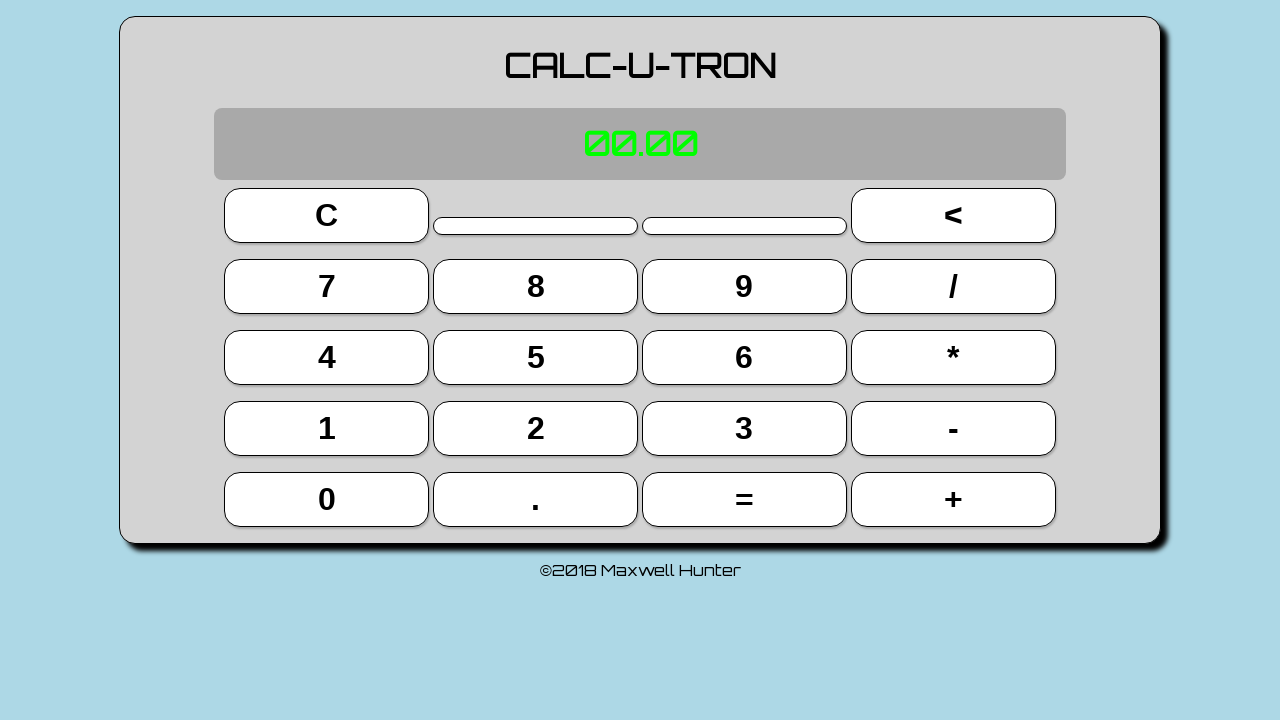

Located clear button (index 0)
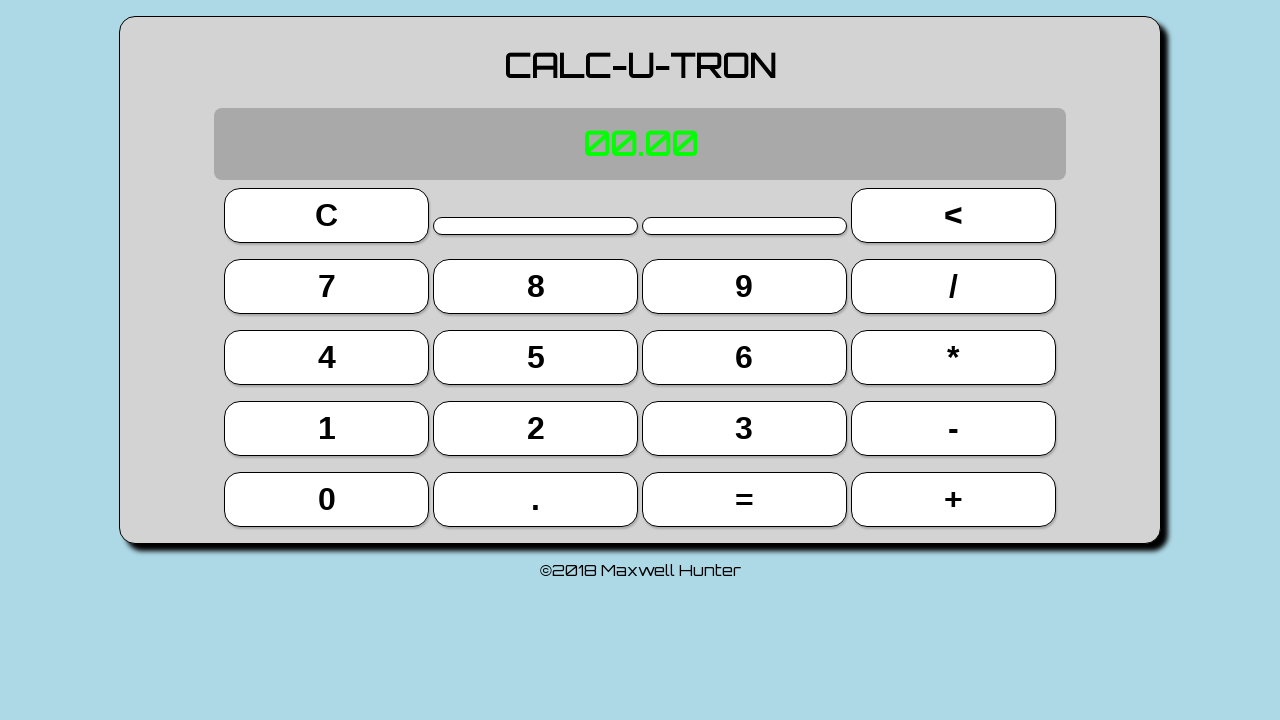

Clicked button 5 at (536, 357) on button >> nth=9
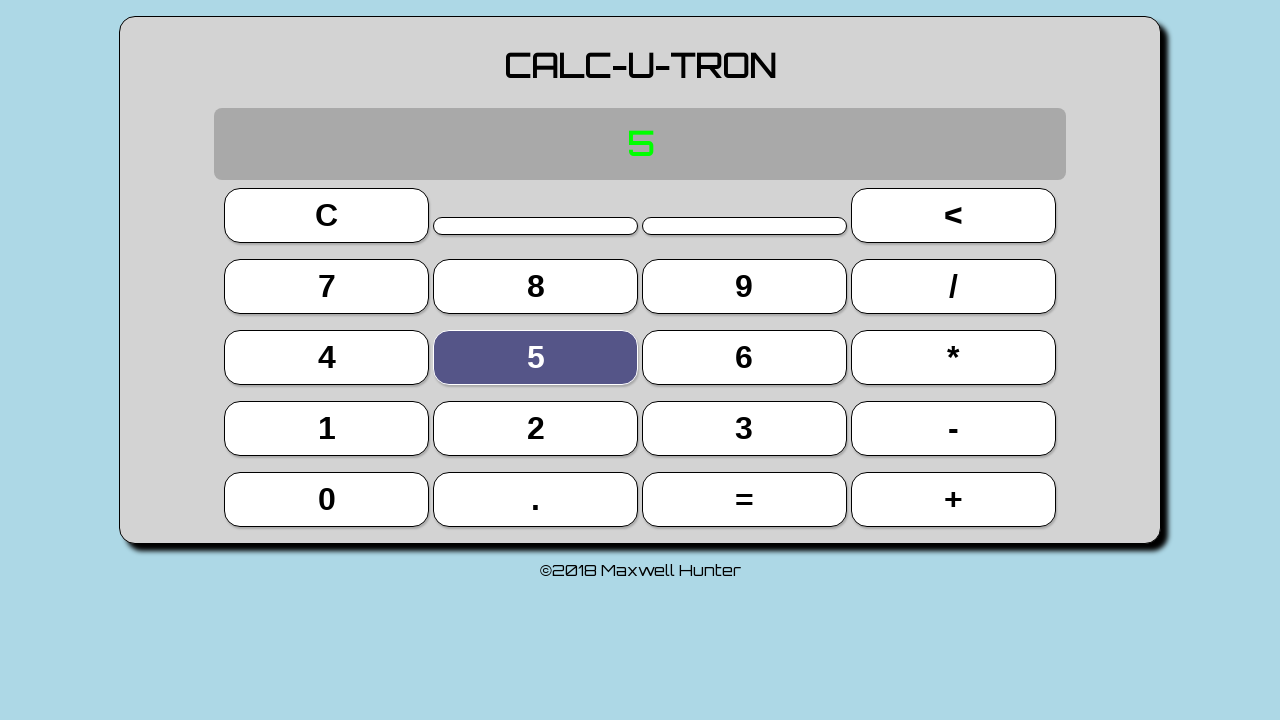

Clicked plus button at (953, 499) on button >> nth=19
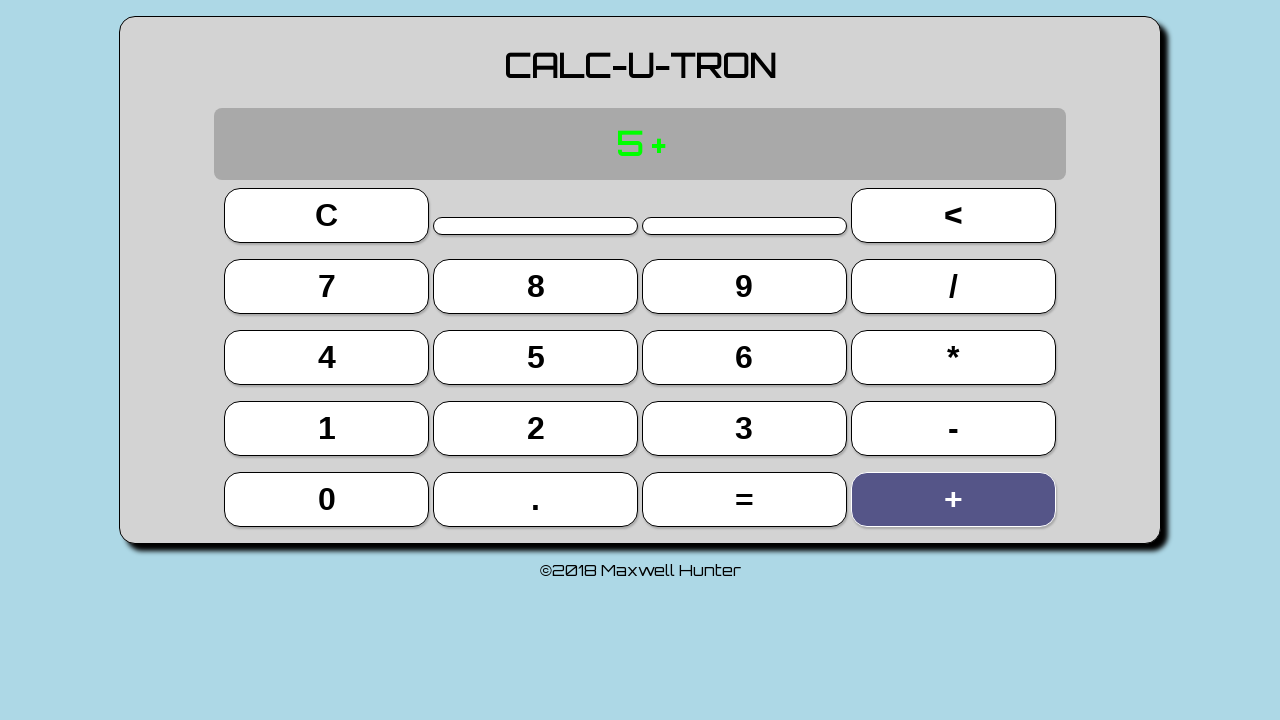

Clicked button 7 at (327, 286) on button >> nth=4
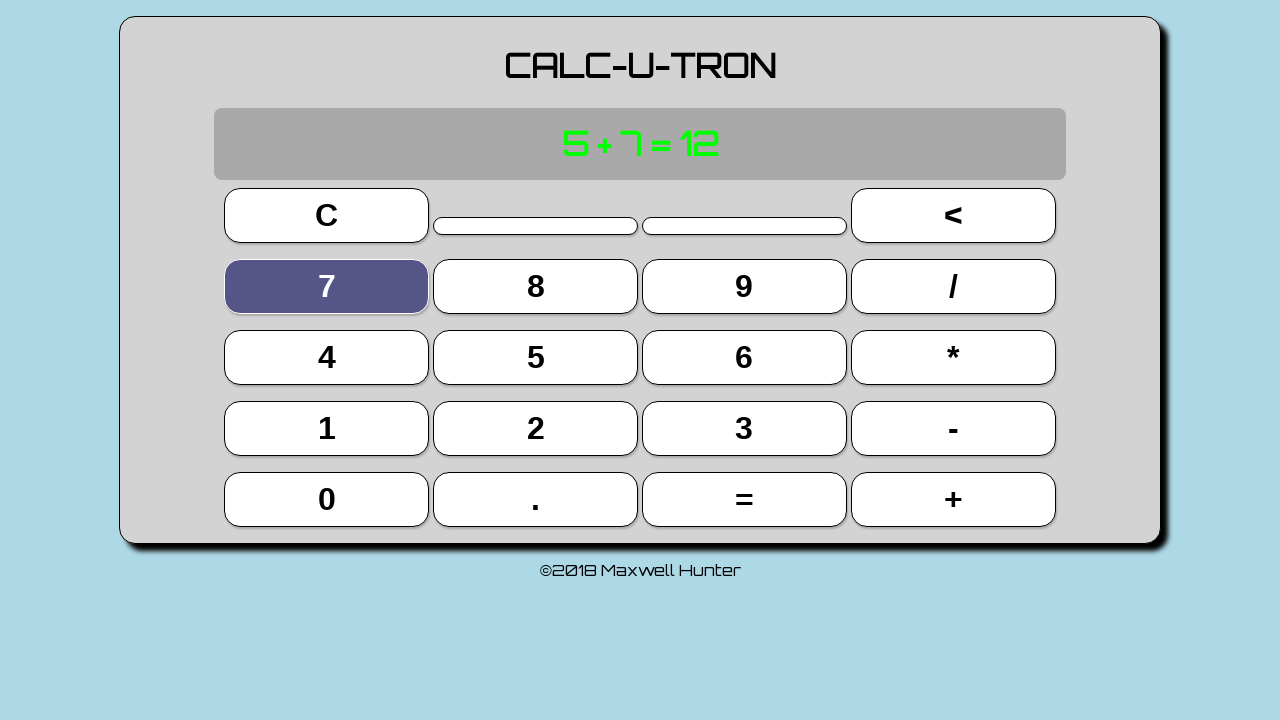

Clicked clear button to reset calculator at (327, 215) on button >> nth=0
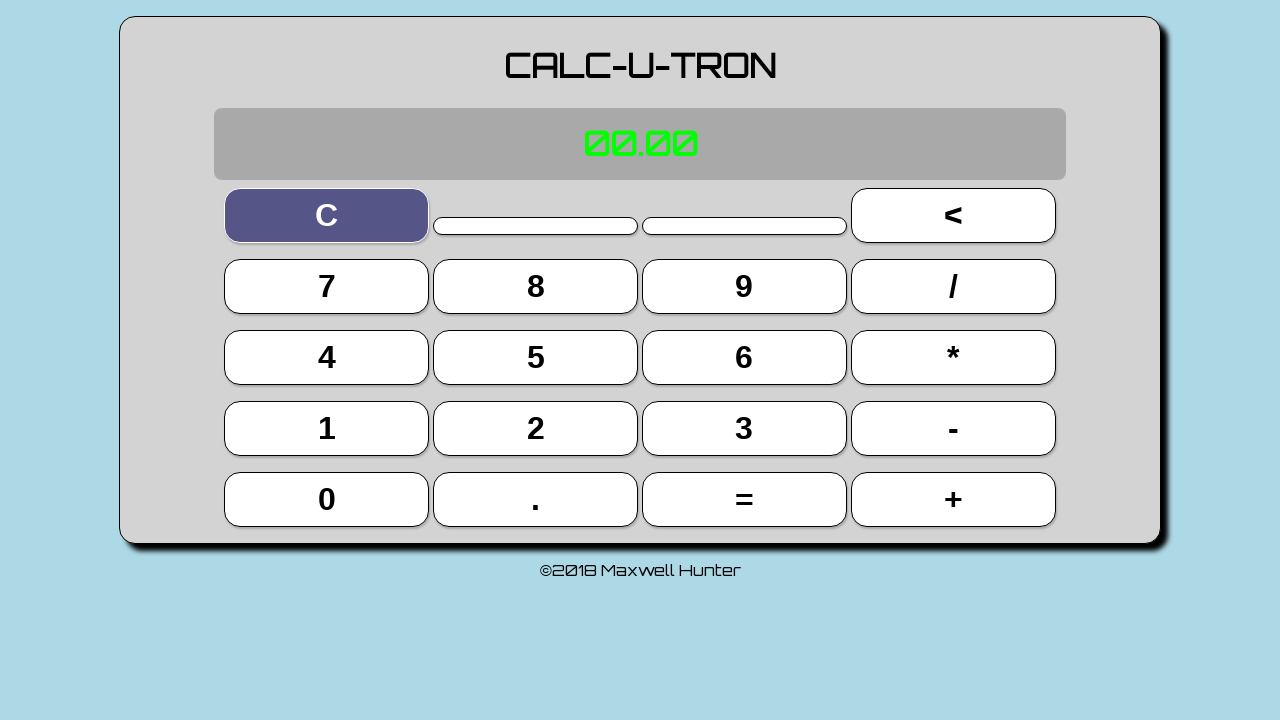

Located display element
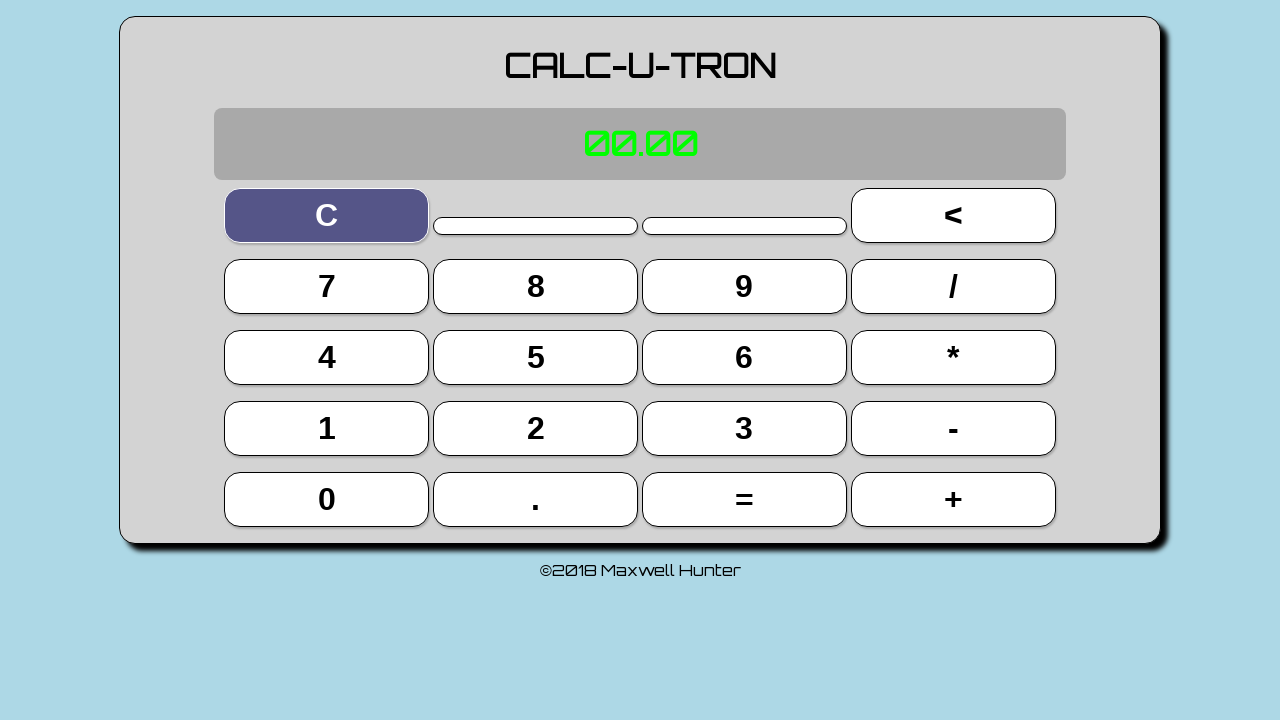

Verified display shows '00.00' after clear button
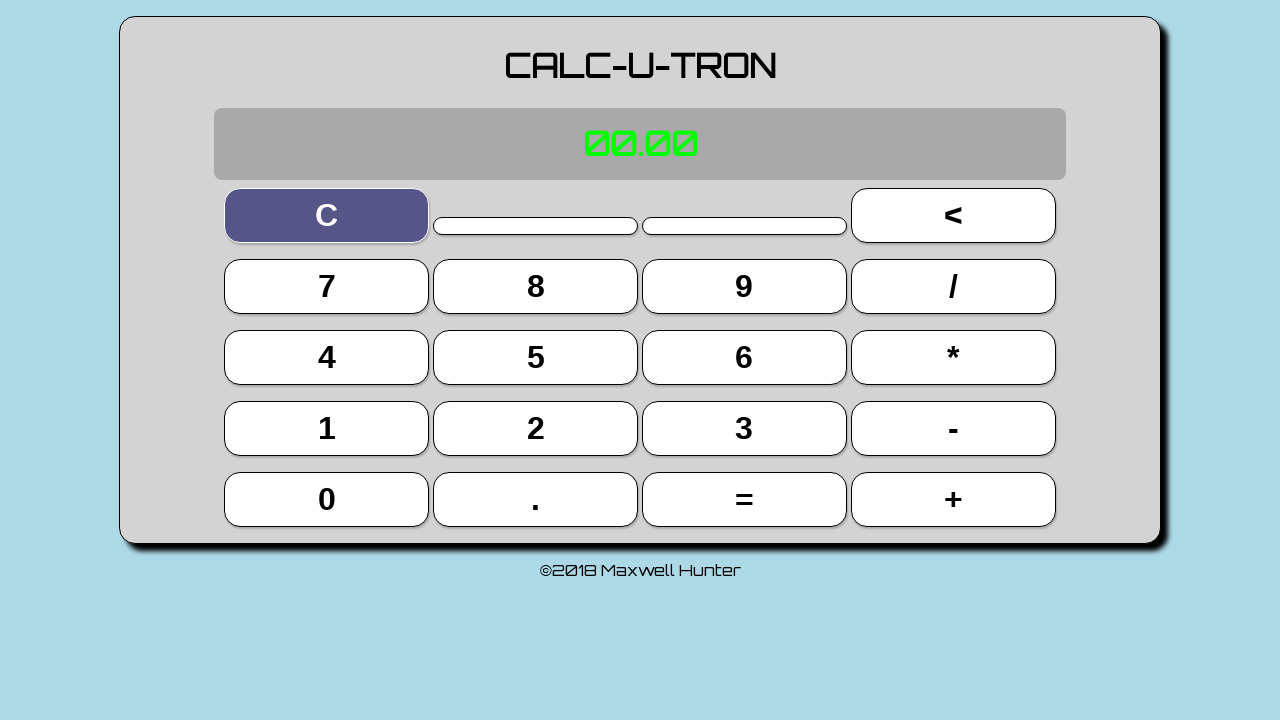

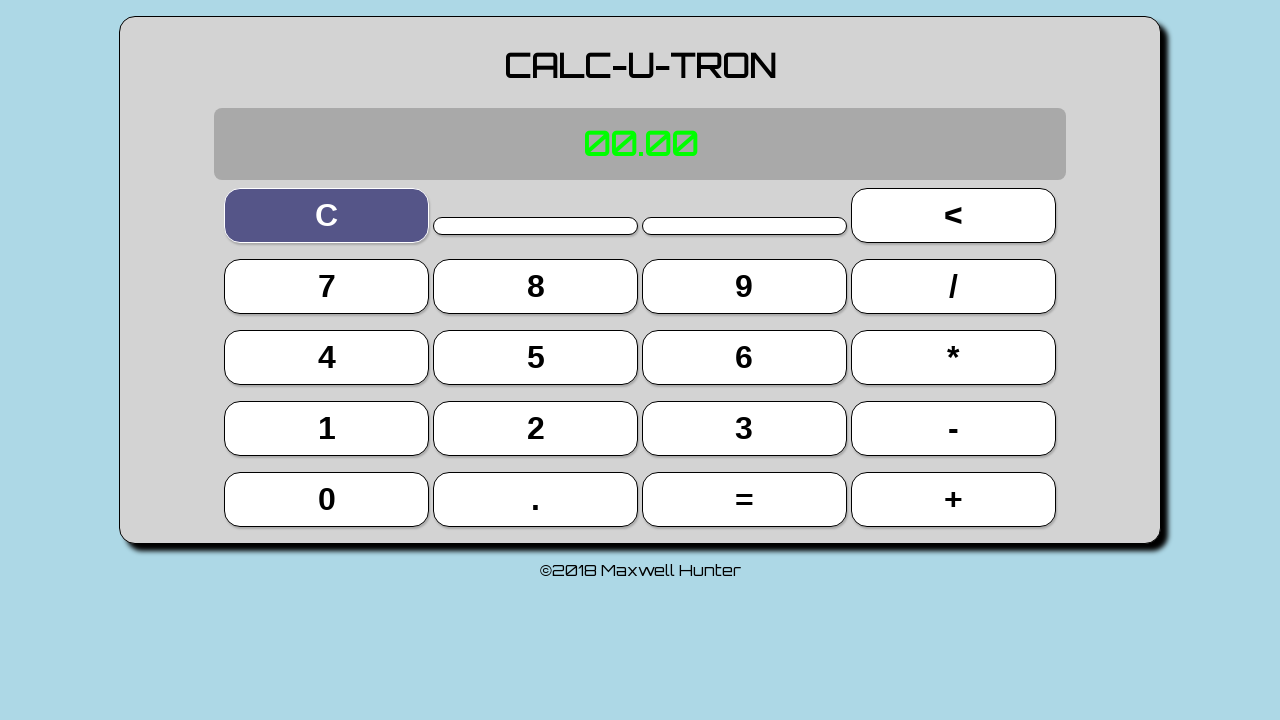